Tests various form controls including checkboxes, dropdowns, autocomplete input, show/hide elements, and radio buttons

Starting URL: https://rahulshettyacademy.com/AutomationPractice/

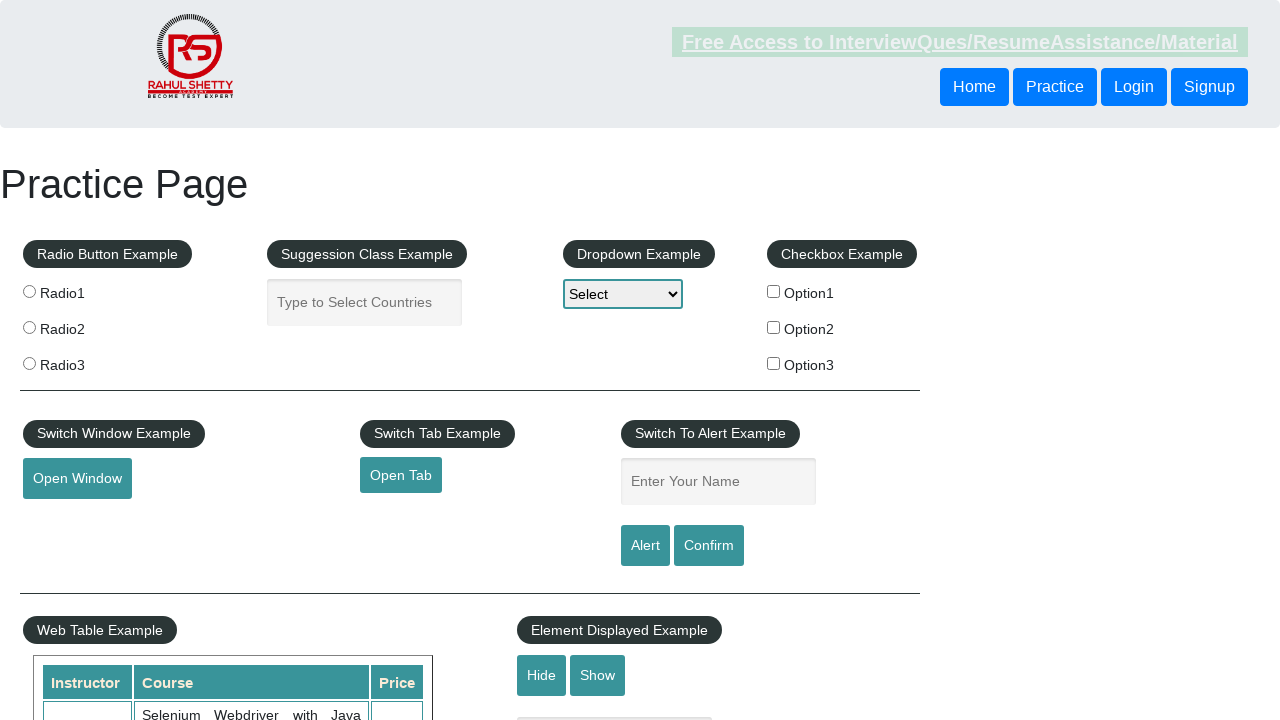

Checked checkbox option1 at (774, 291) on #checkBoxOption1
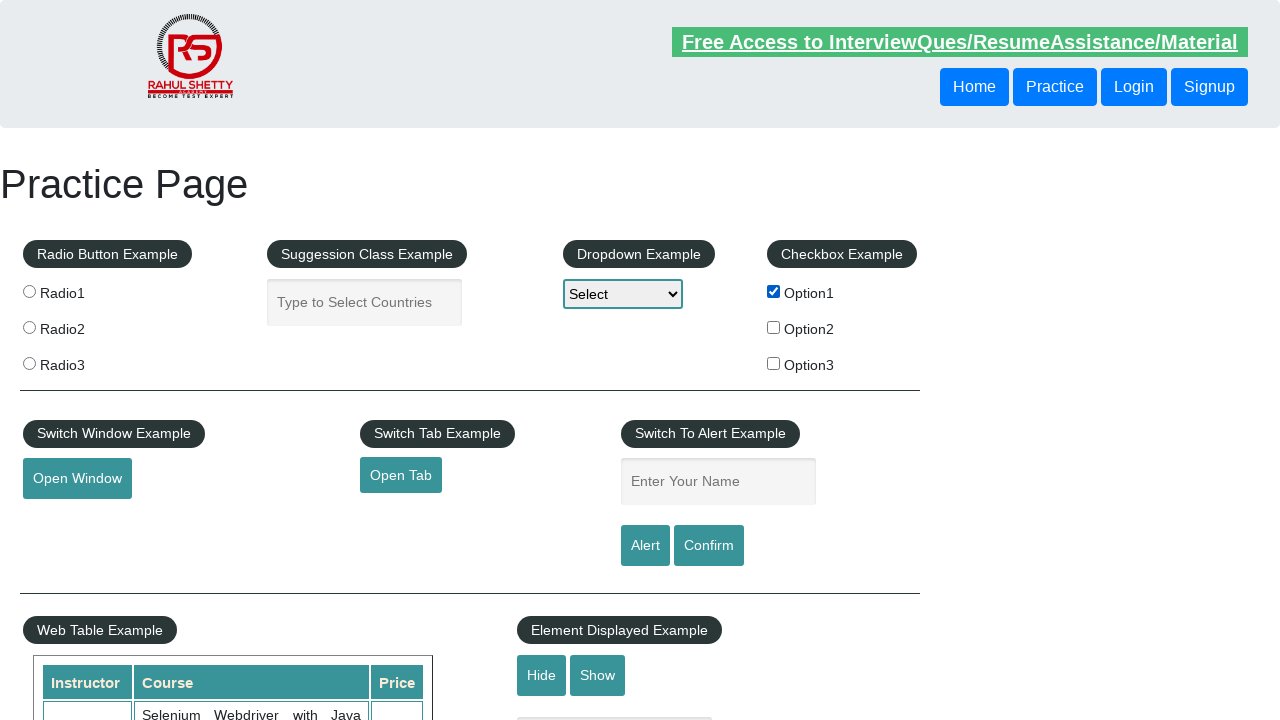

Unchecked checkbox option1 at (774, 291) on #checkBoxOption1
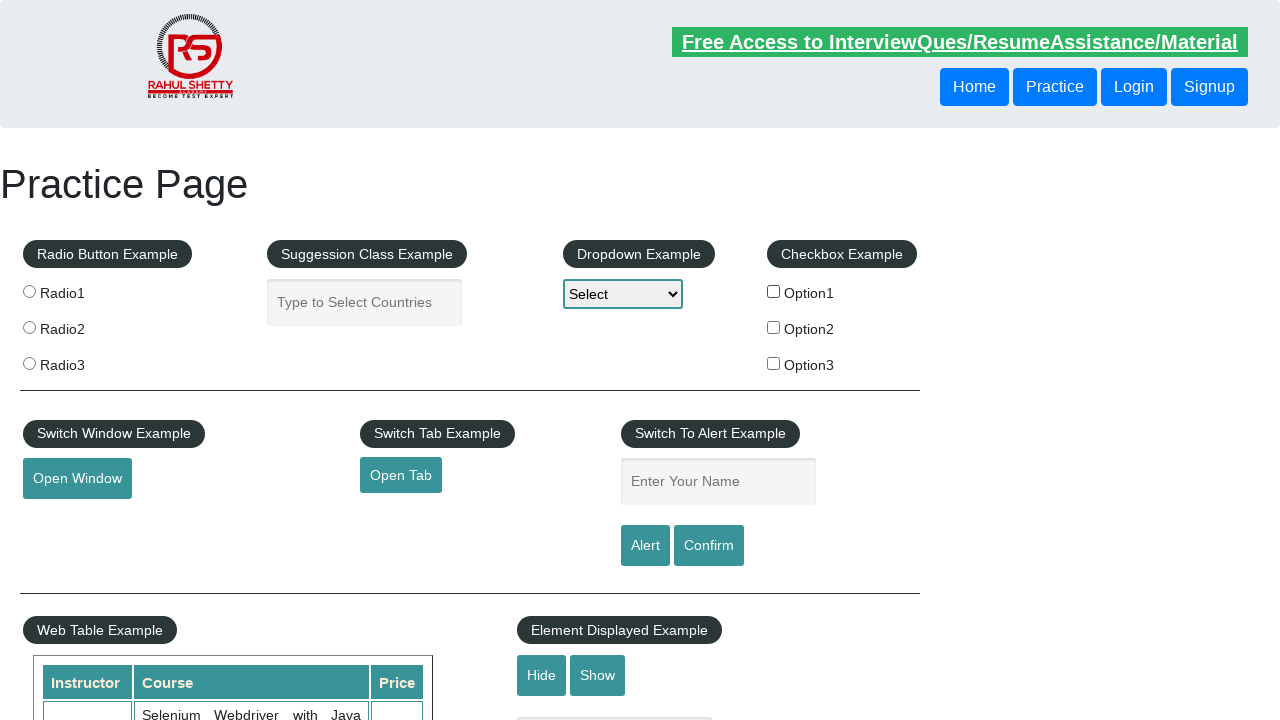

Checked checkbox option1 using label selector at (774, 291) on label input[type='checkbox'][value='option1']
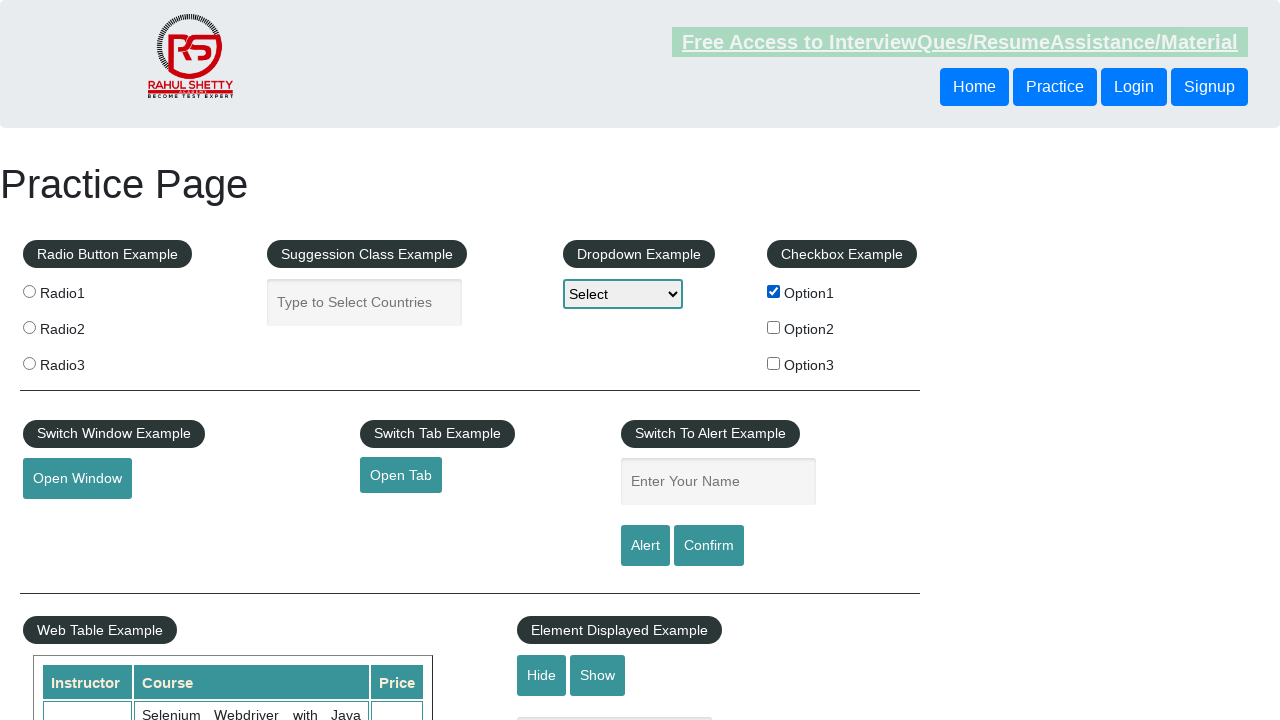

Checked checkbox option2 using label selector at (774, 327) on label input[type='checkbox'][value='option2']
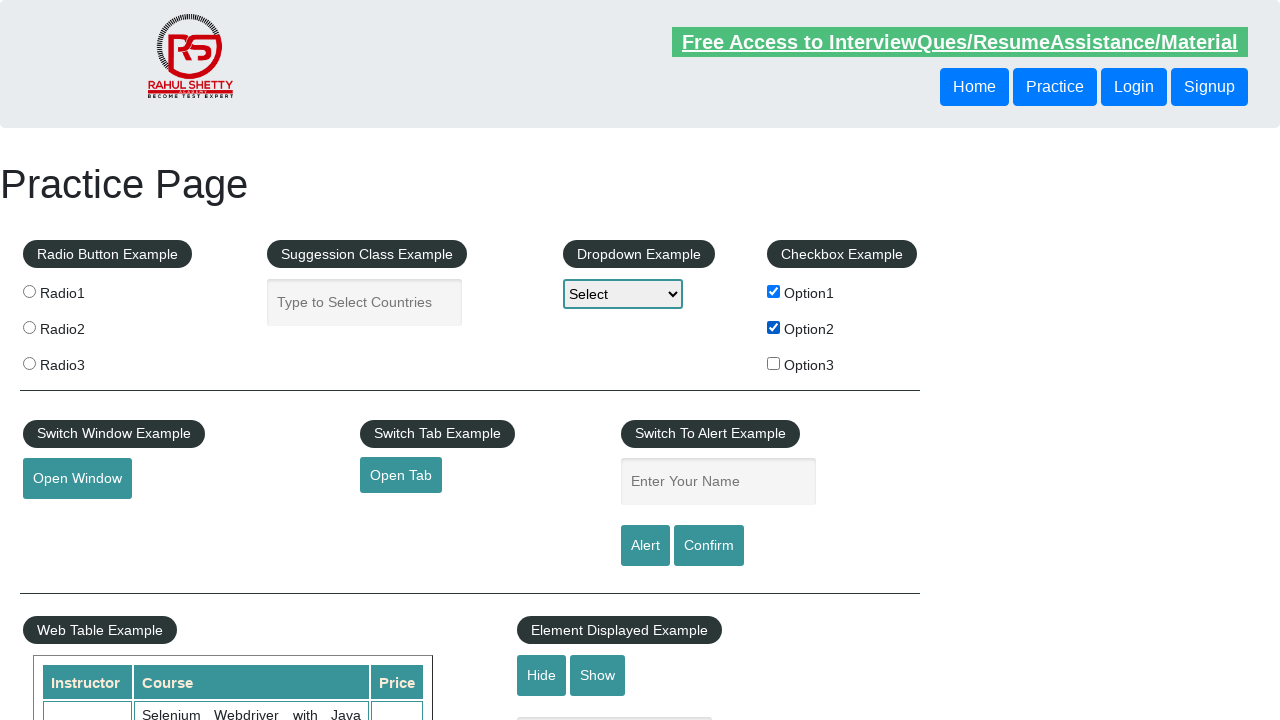

Selected option2 from dropdown on select
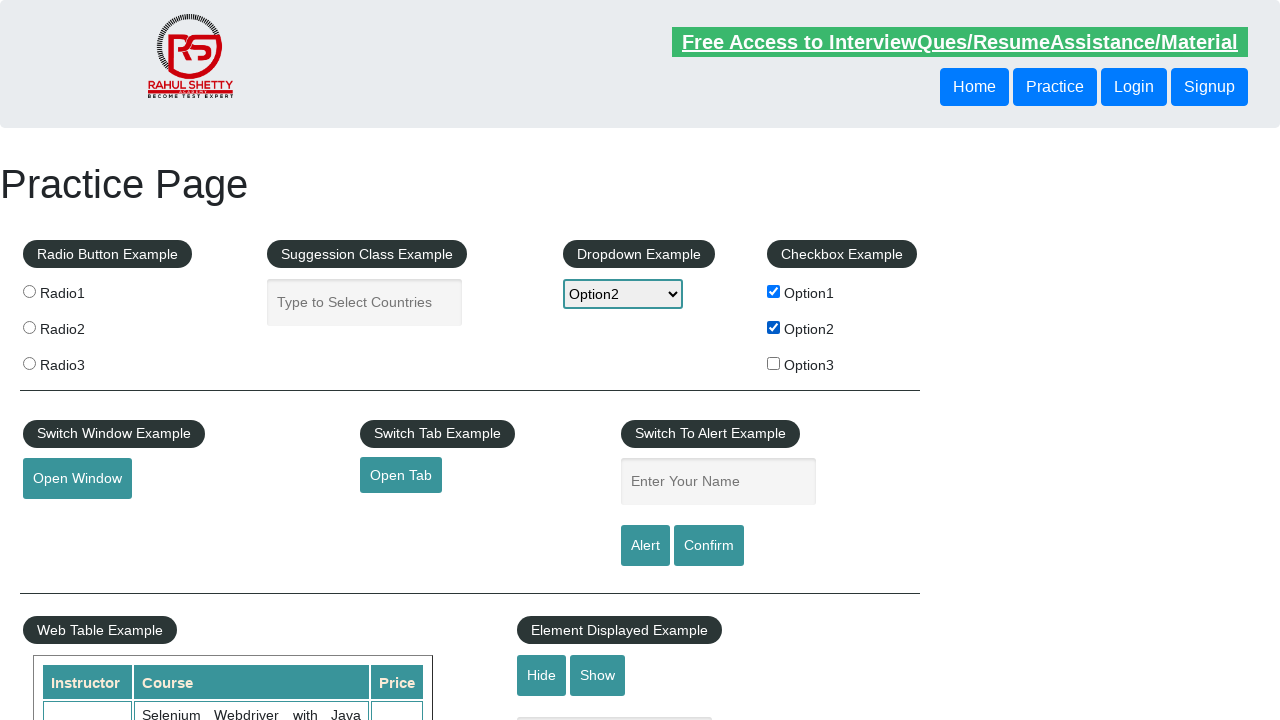

Filled autocomplete field with 'ind' on #autocomplete
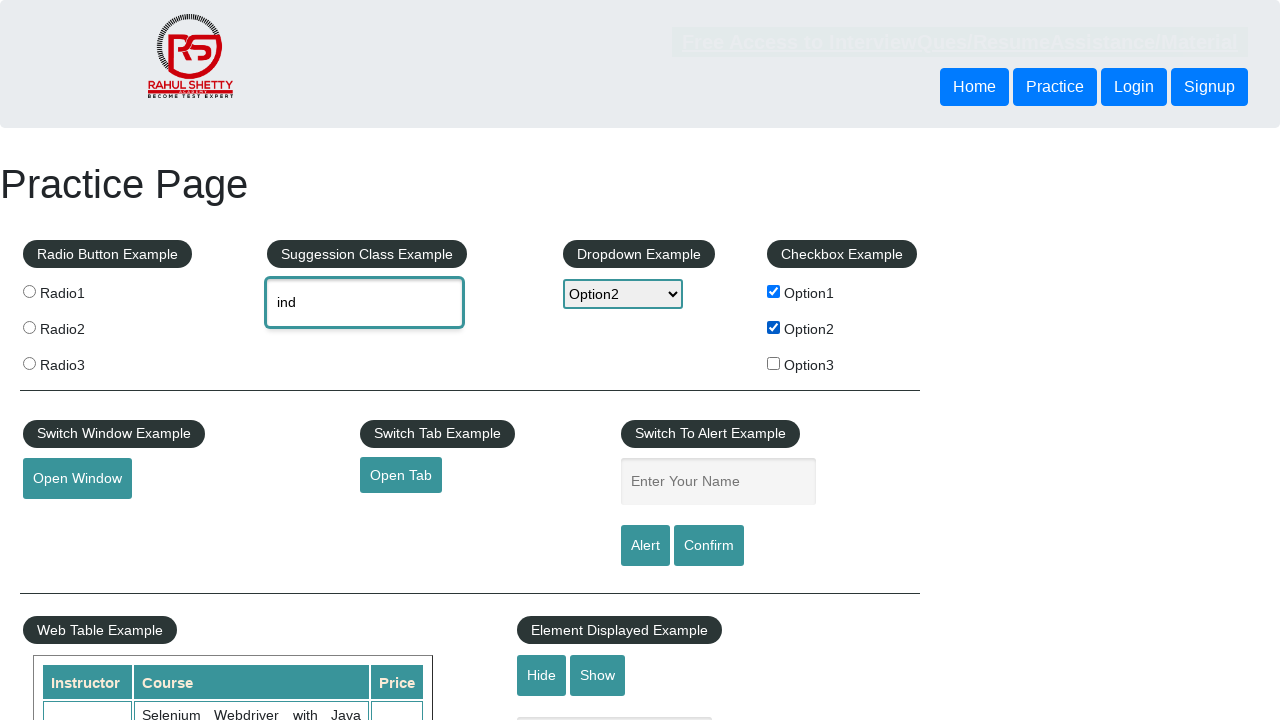

Autocomplete menu items loaded
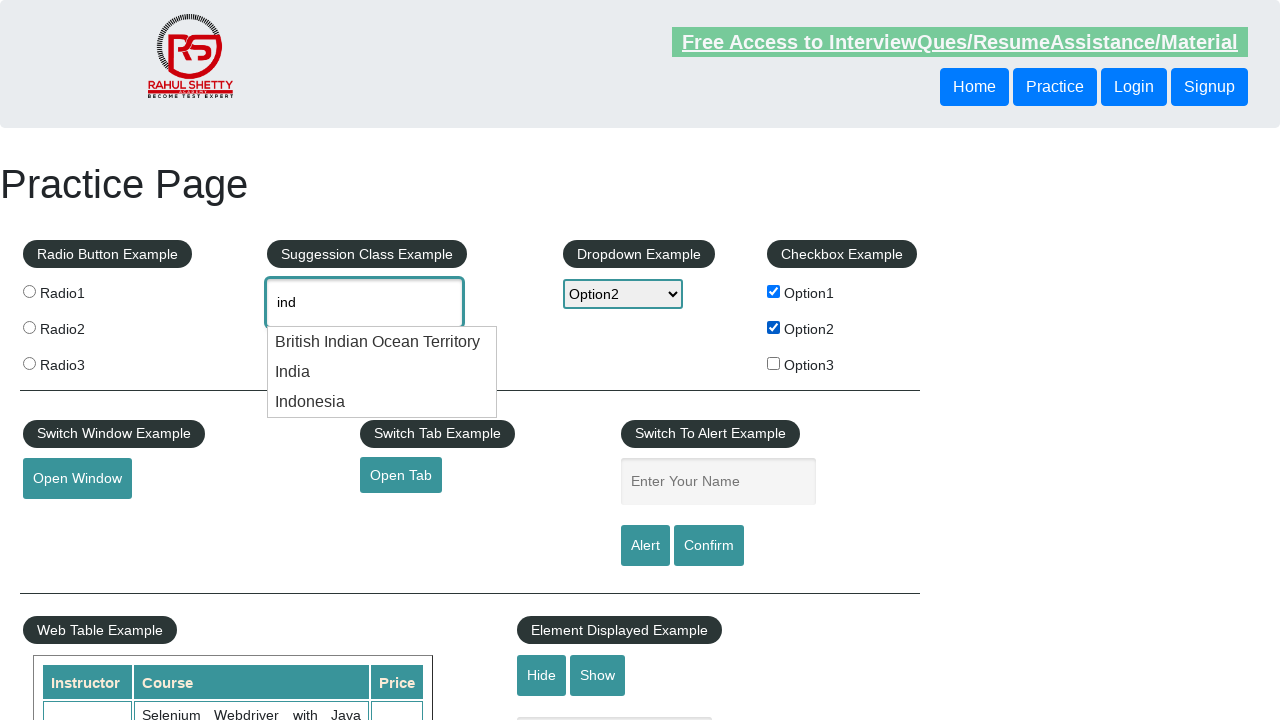

Selected 'India' from autocomplete menu at (382, 342) on li[class*='menu-item']:has-text('India')
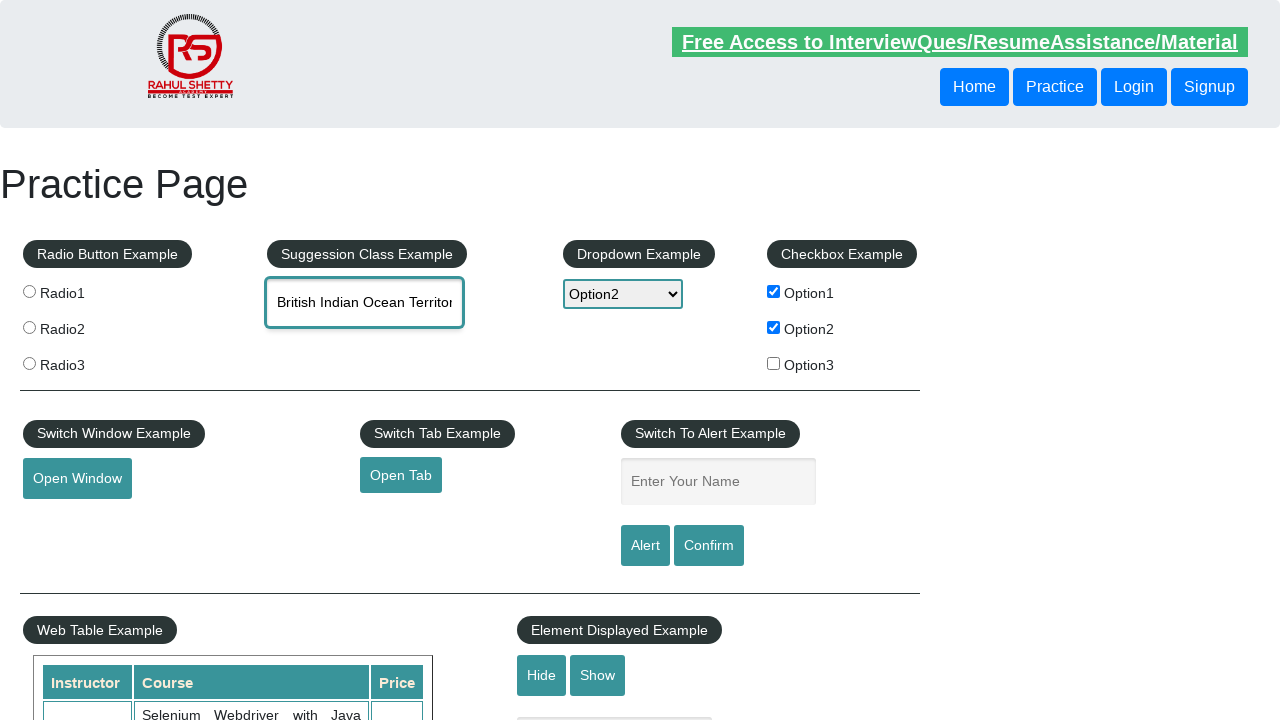

Clicked hide button to hide textbox at (542, 675) on #hide-textbox
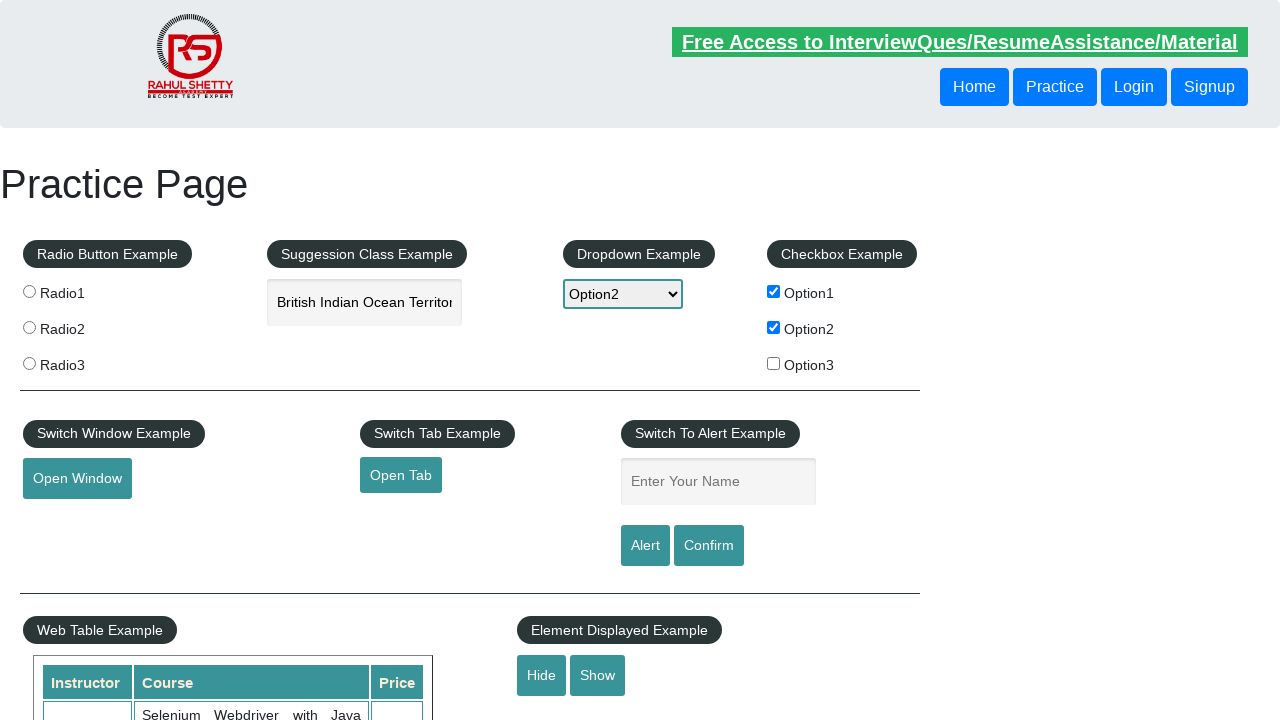

Clicked show button to display textbox at (598, 675) on #show-textbox
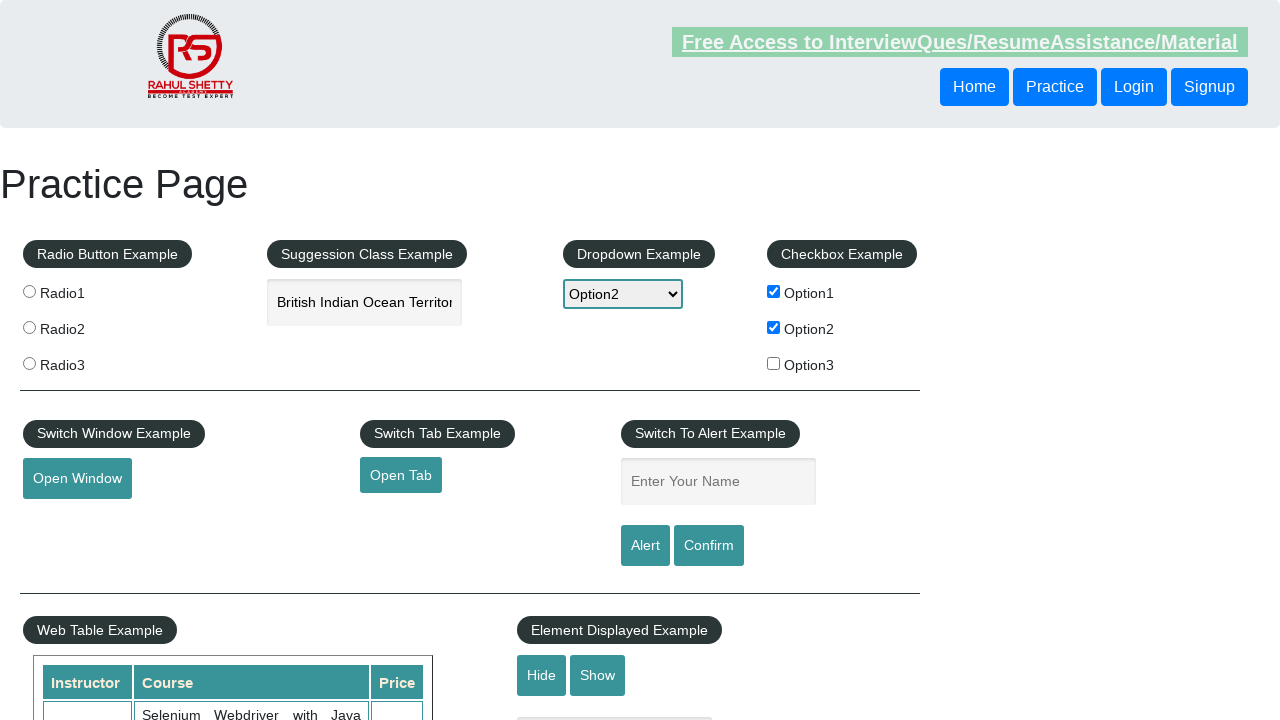

Clicked Radio1 radio button at (29, 291) on label:has-text('Radio1') input.radioButton
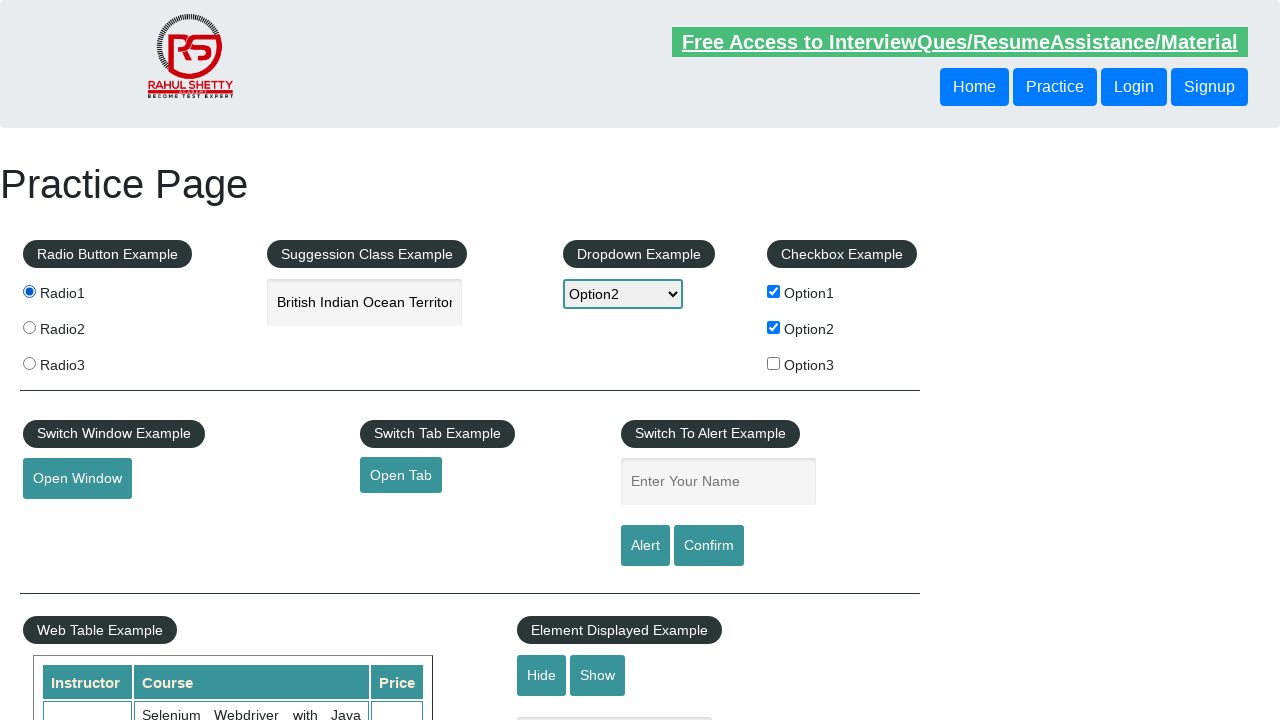

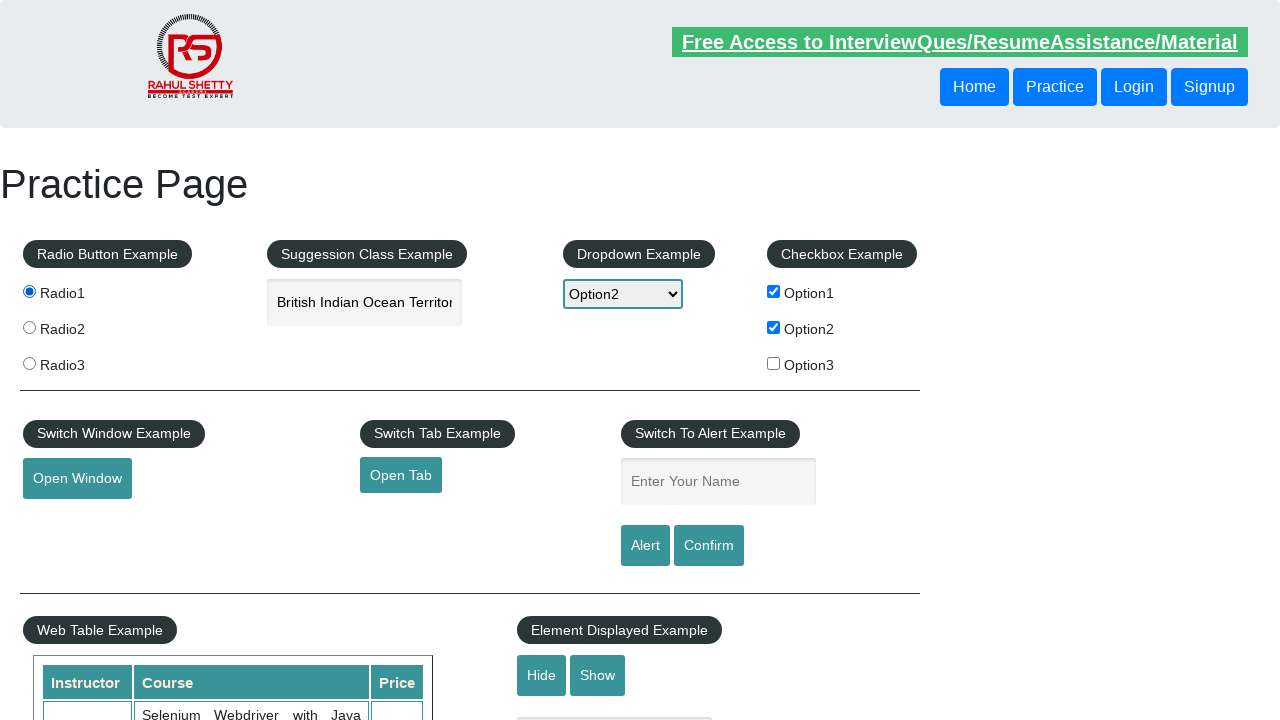